Performs drag and drop operation within an iframe on jQuery UI demo page

Starting URL: https://jqueryui.com/droppable/

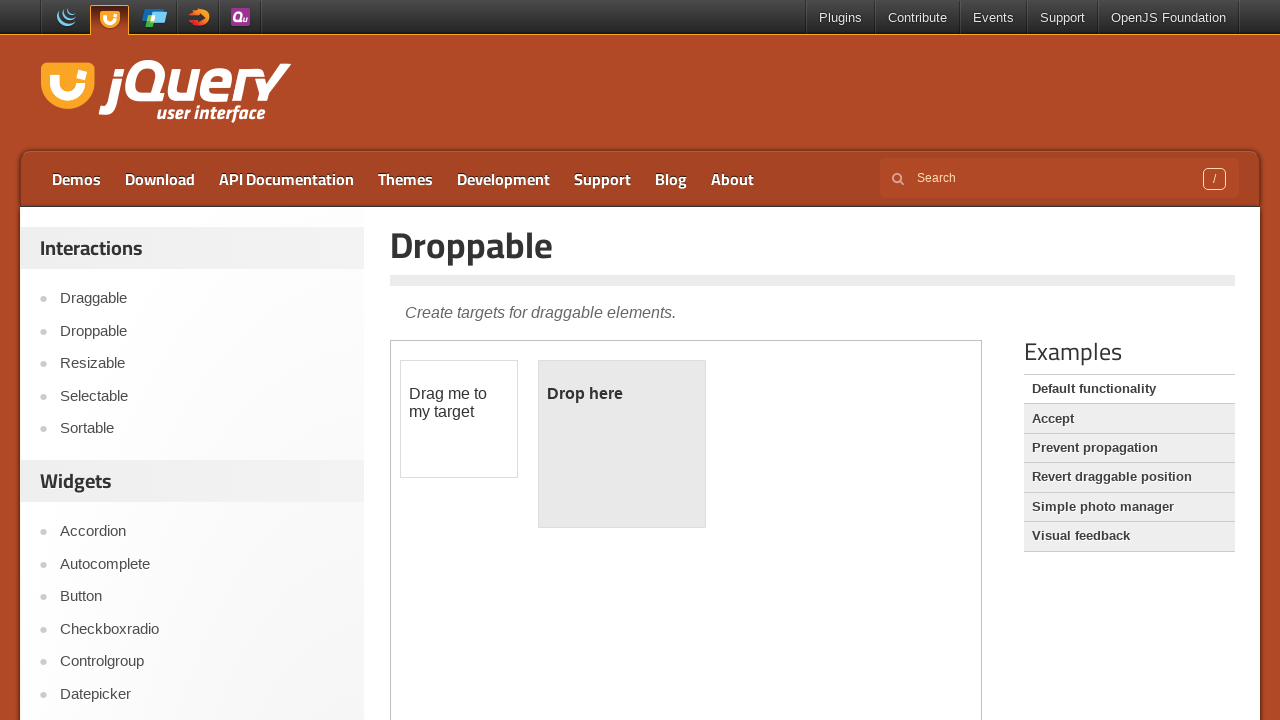

Navigated to jQuery UI droppable demo page
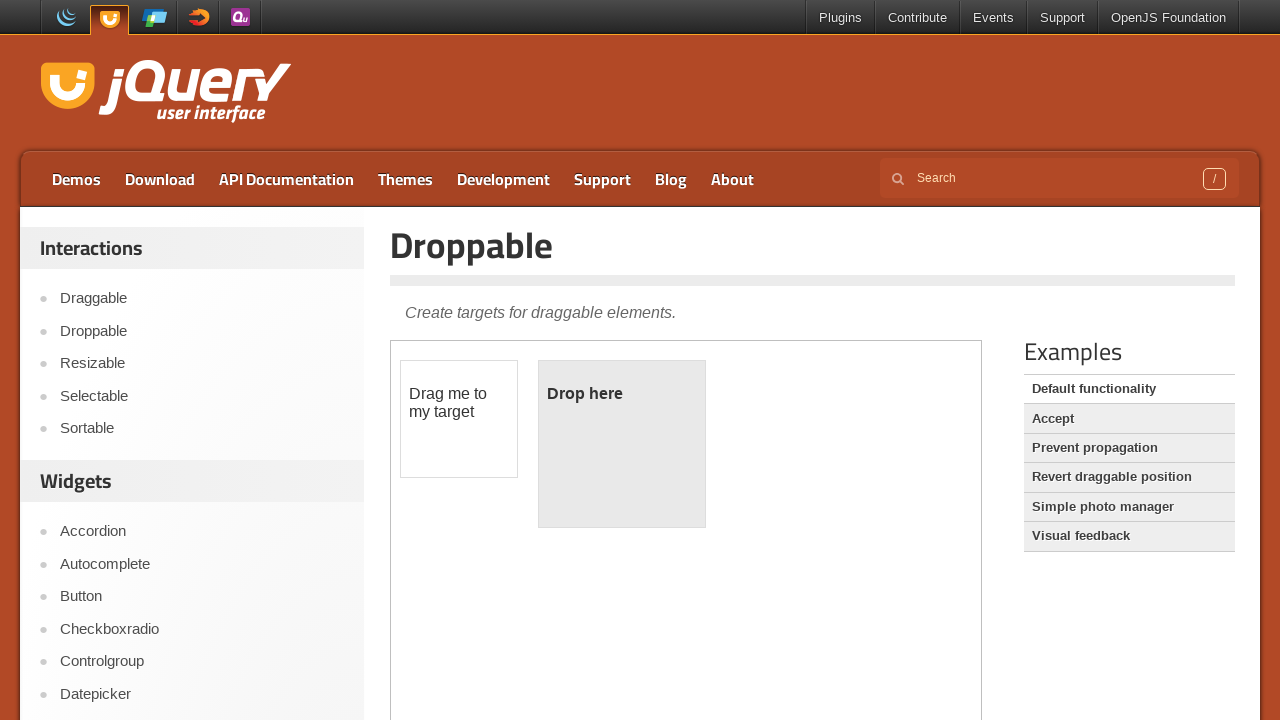

Retrieved the first iframe from the page
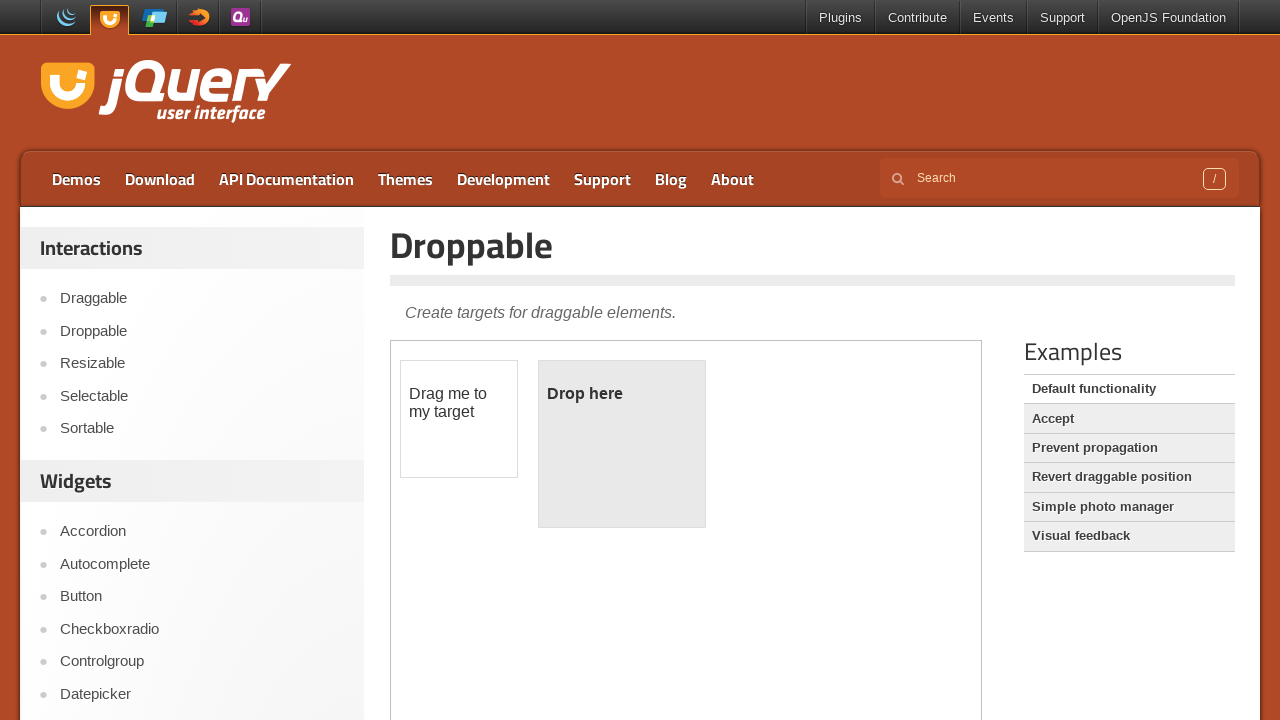

Performed drag and drop operation: dragged #draggable element onto #droppable element within iframe
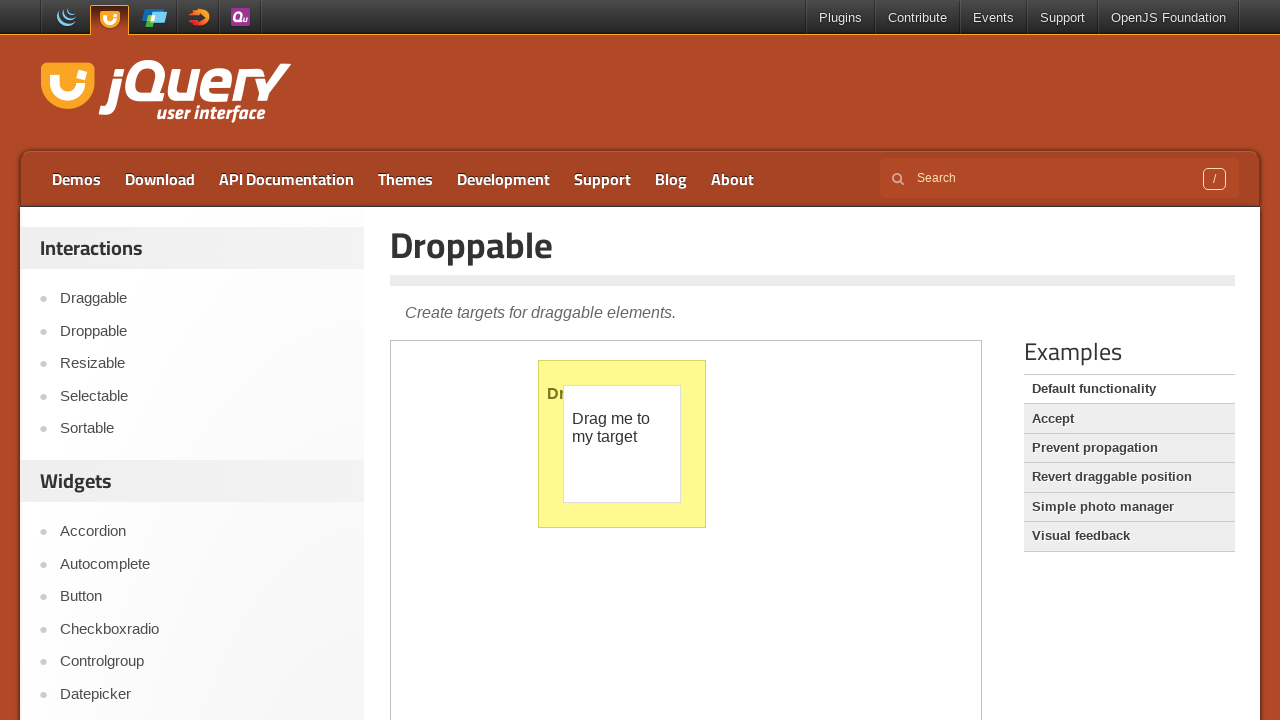

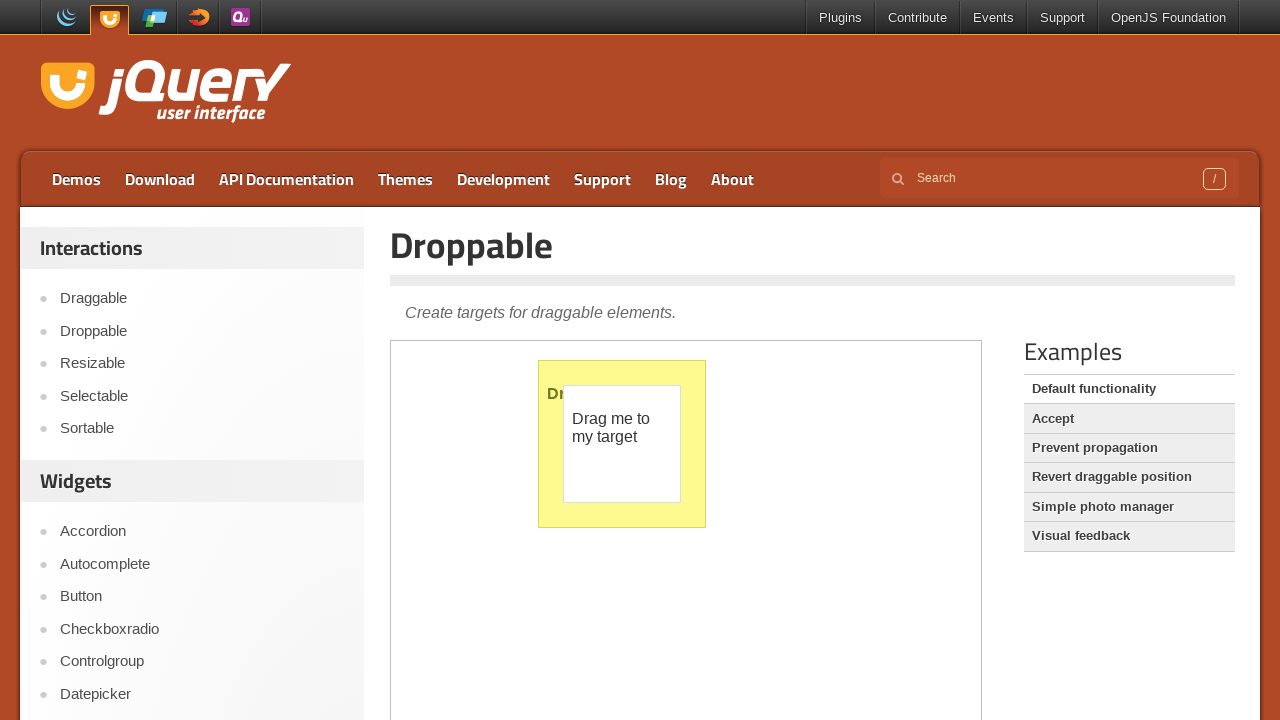